Navigates through Java API documentation frames by switching between different frames and clicking on various documentation links

Starting URL: https://docs.oracle.com/javase/8/docs/api/

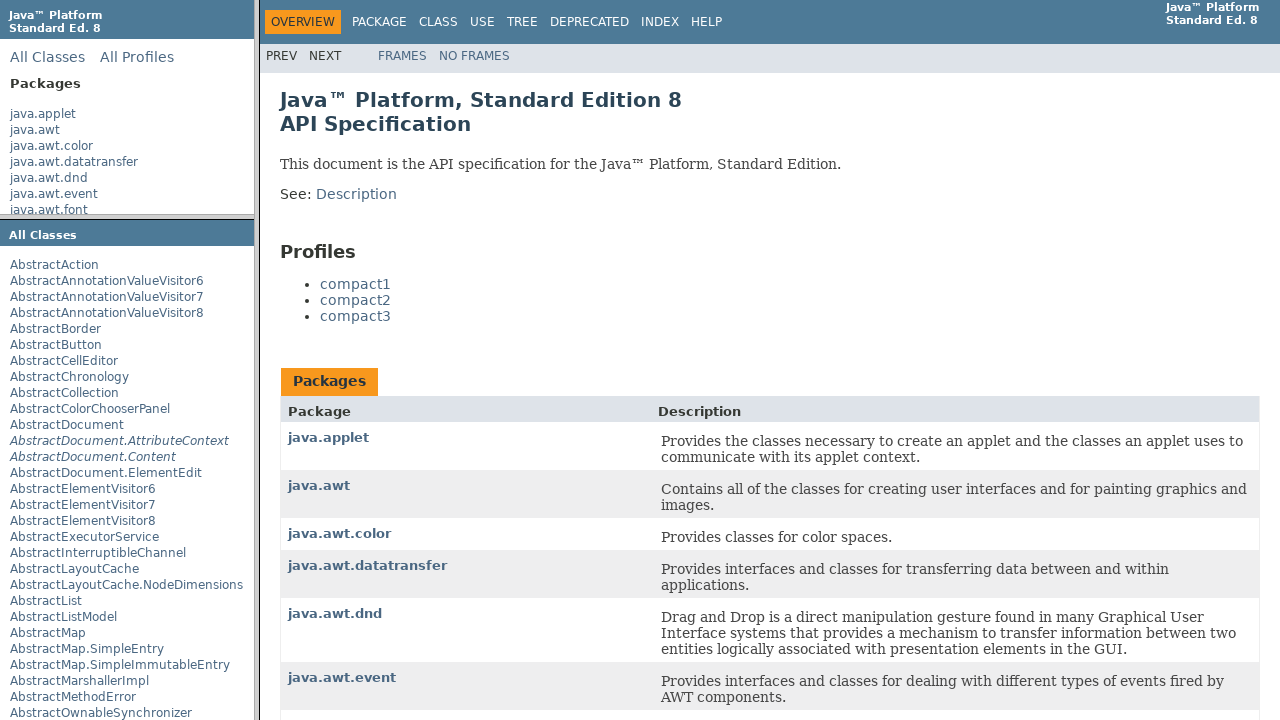

Switched to packageListFrame
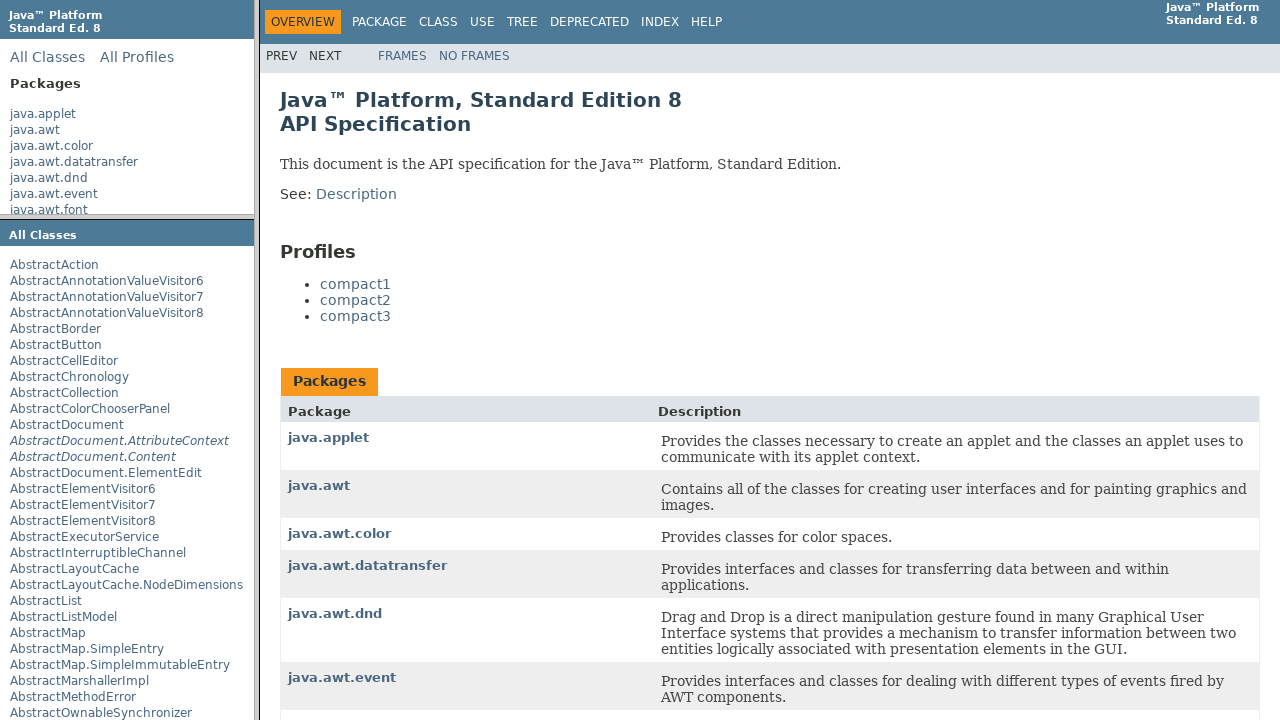

Clicked java.applet link in package list frame at (43, 114) on text=java.applet
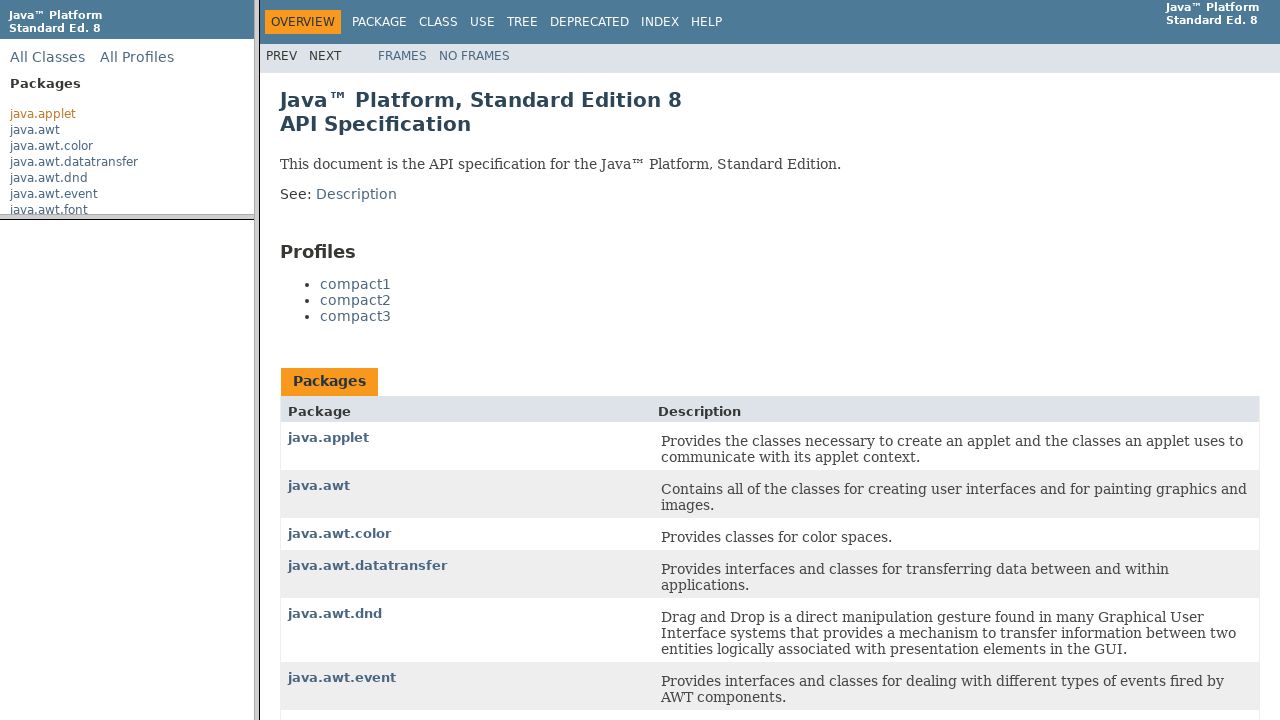

Switched to packageFrame
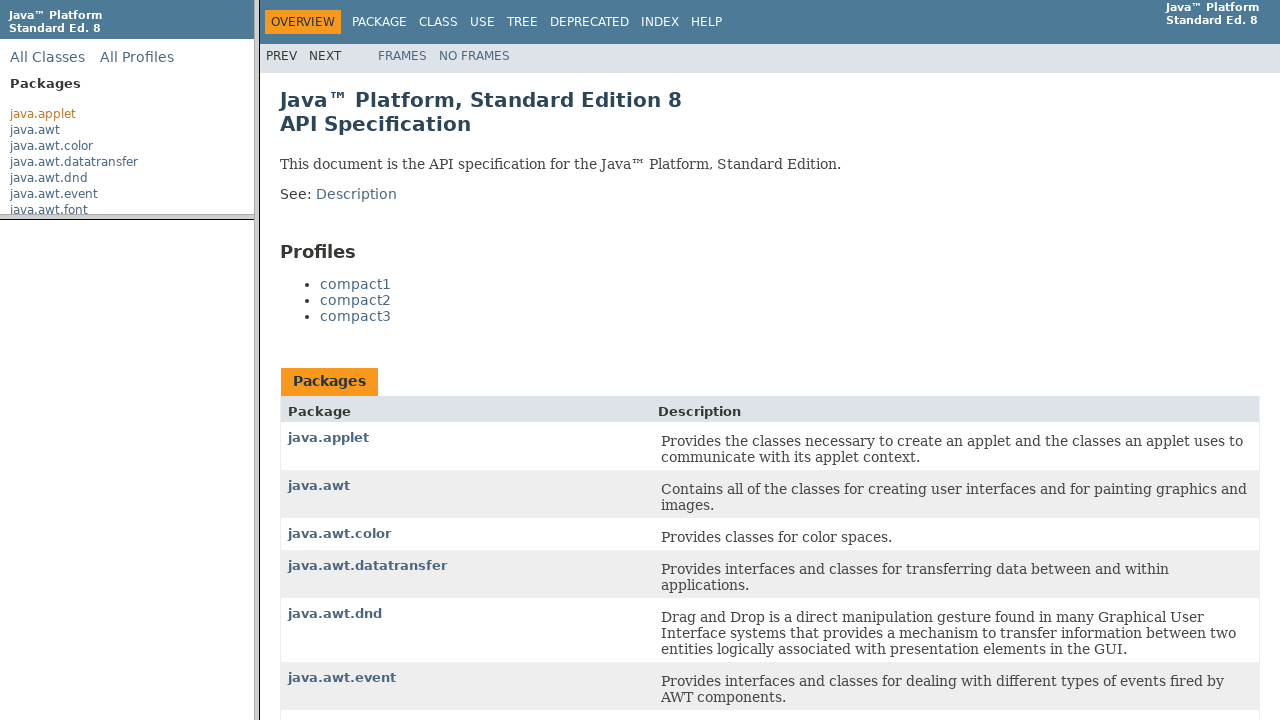

Clicked AppletContext link in package frame at (48, 294) on text=AppletContext
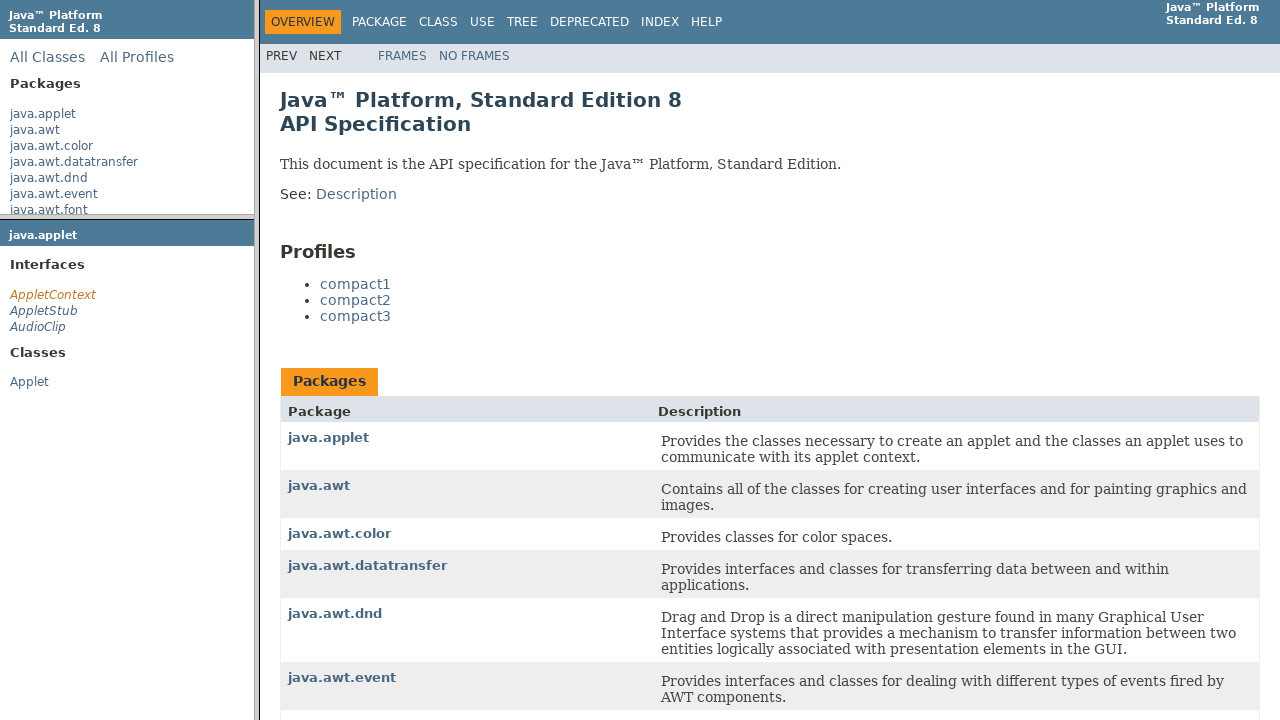

Switched to classFrame
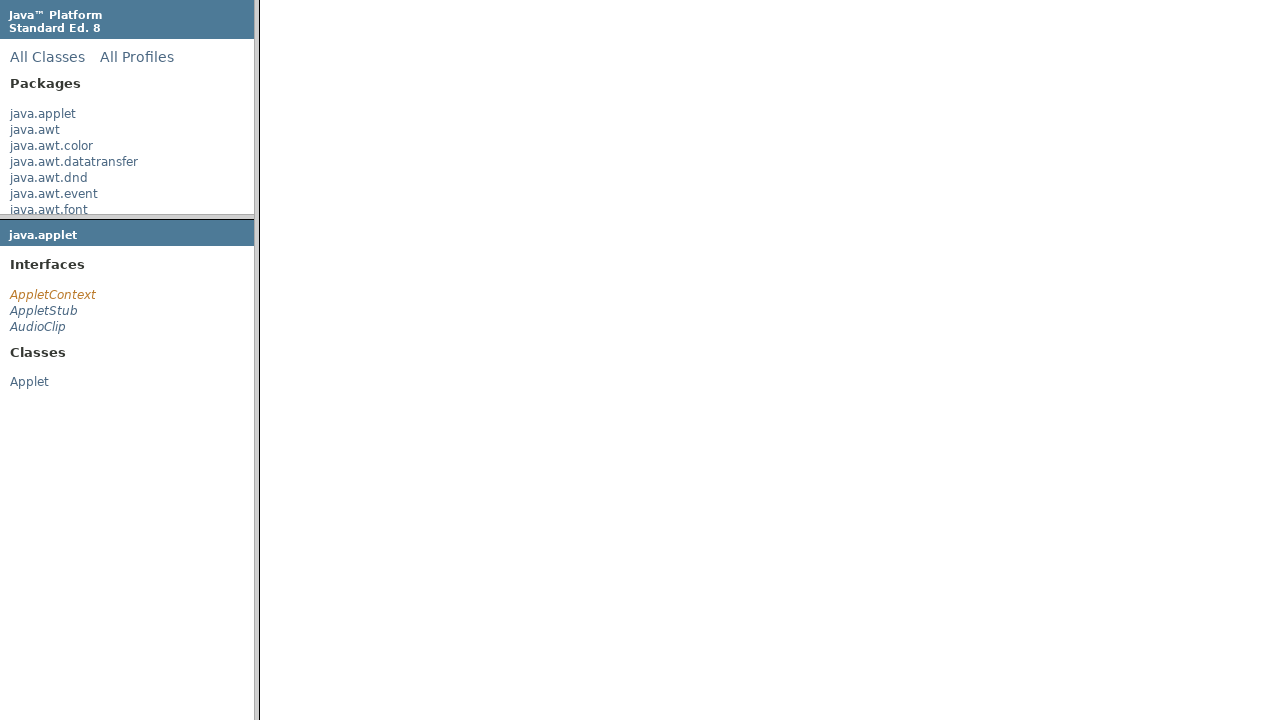

Clicked Applet link in class frame at (770, 110) on text=Applet
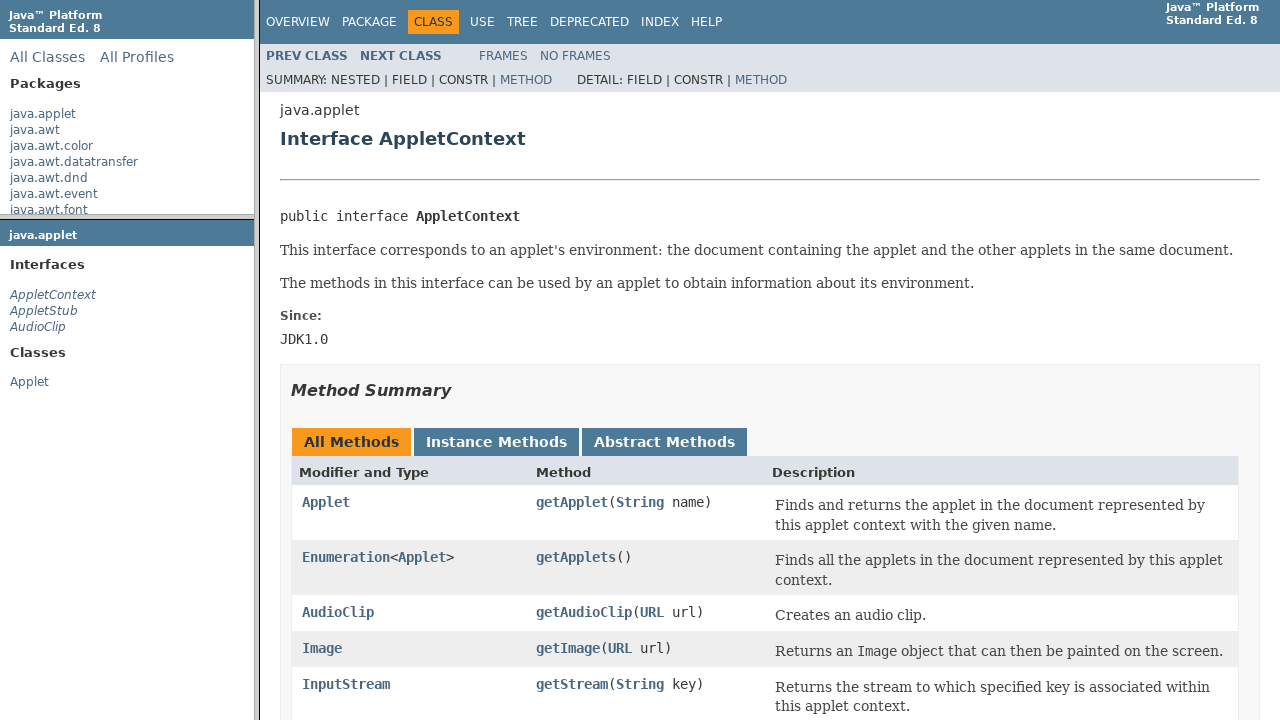

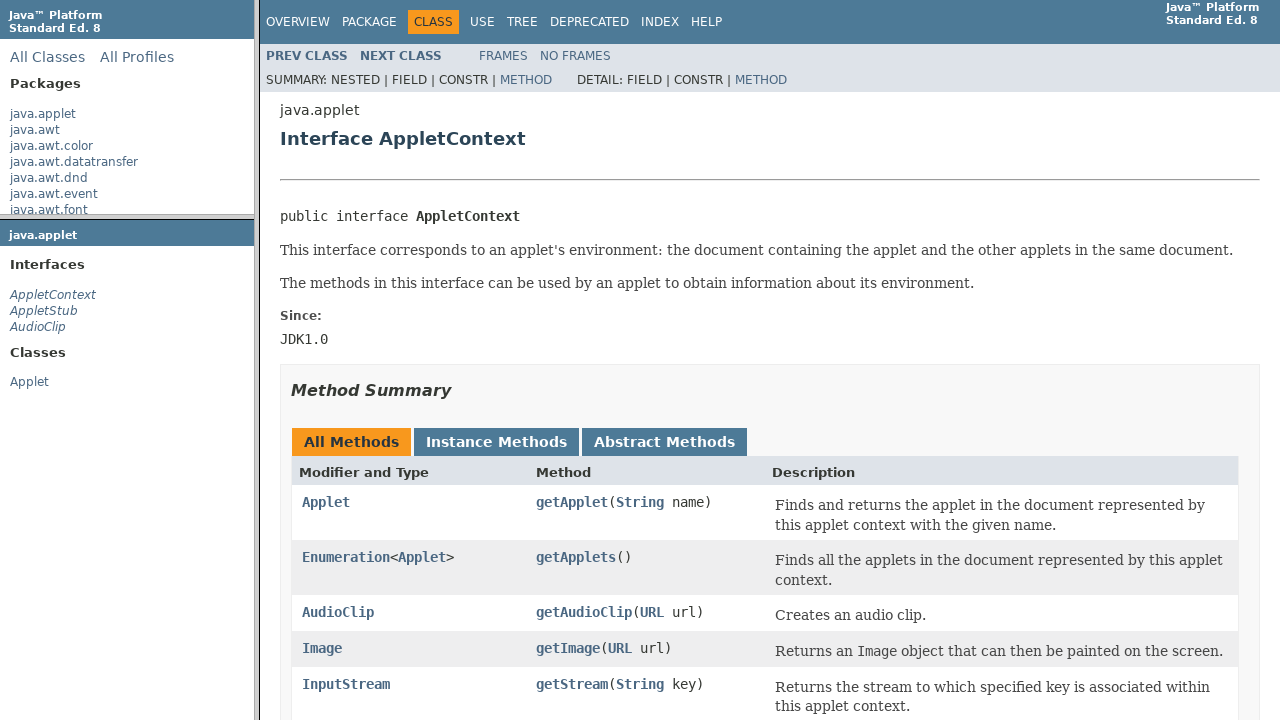